Tests hover functionality by hovering over a user avatar image to reveal a "View profile" link, clicking it, and verifying navigation to the user's profile page.

Starting URL: https://the-internet.herokuapp.com/hovers

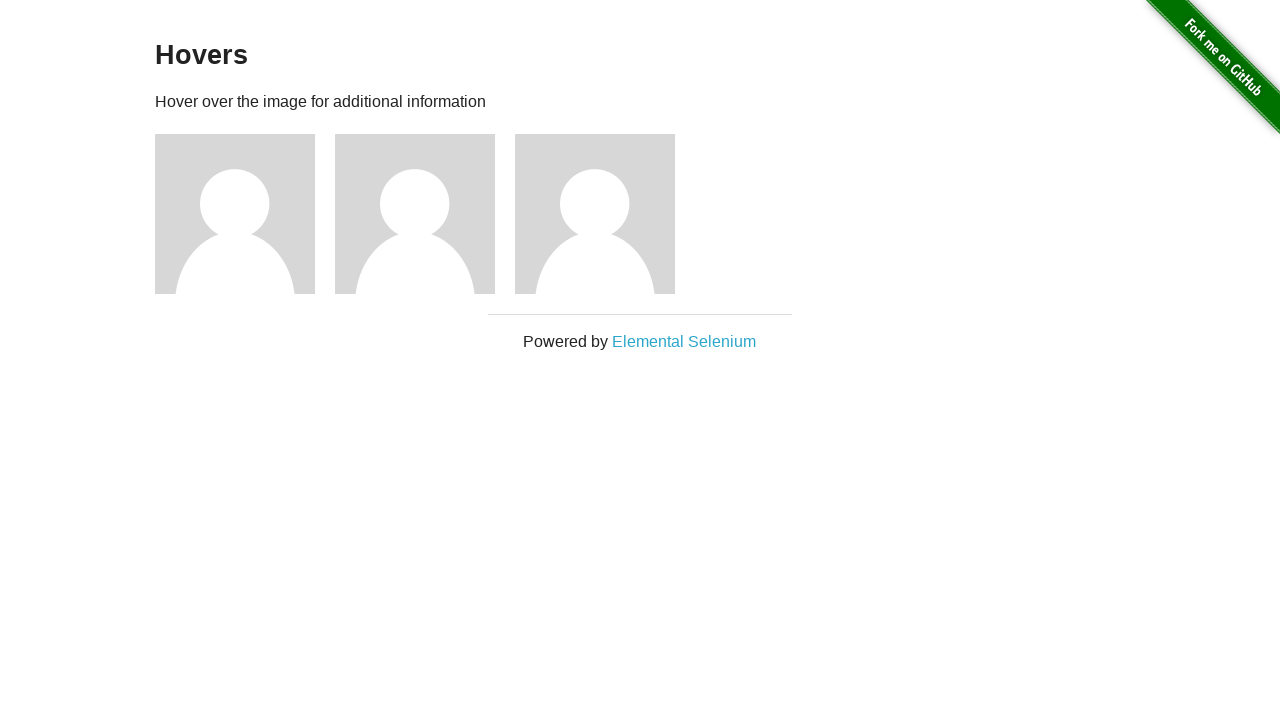

Located all user avatar images on the hovers page
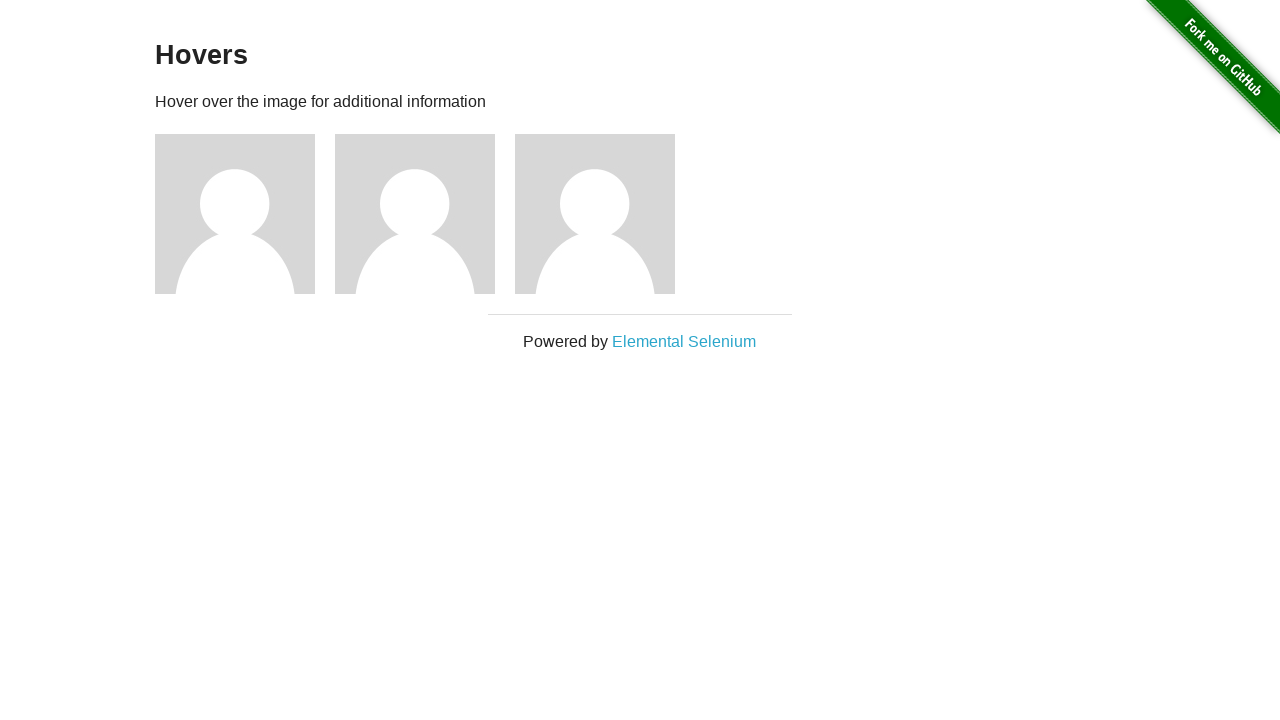

Hovered over the first user avatar to reveal profile link at (235, 214) on xpath=//img[@alt='User Avatar'] >> nth=0
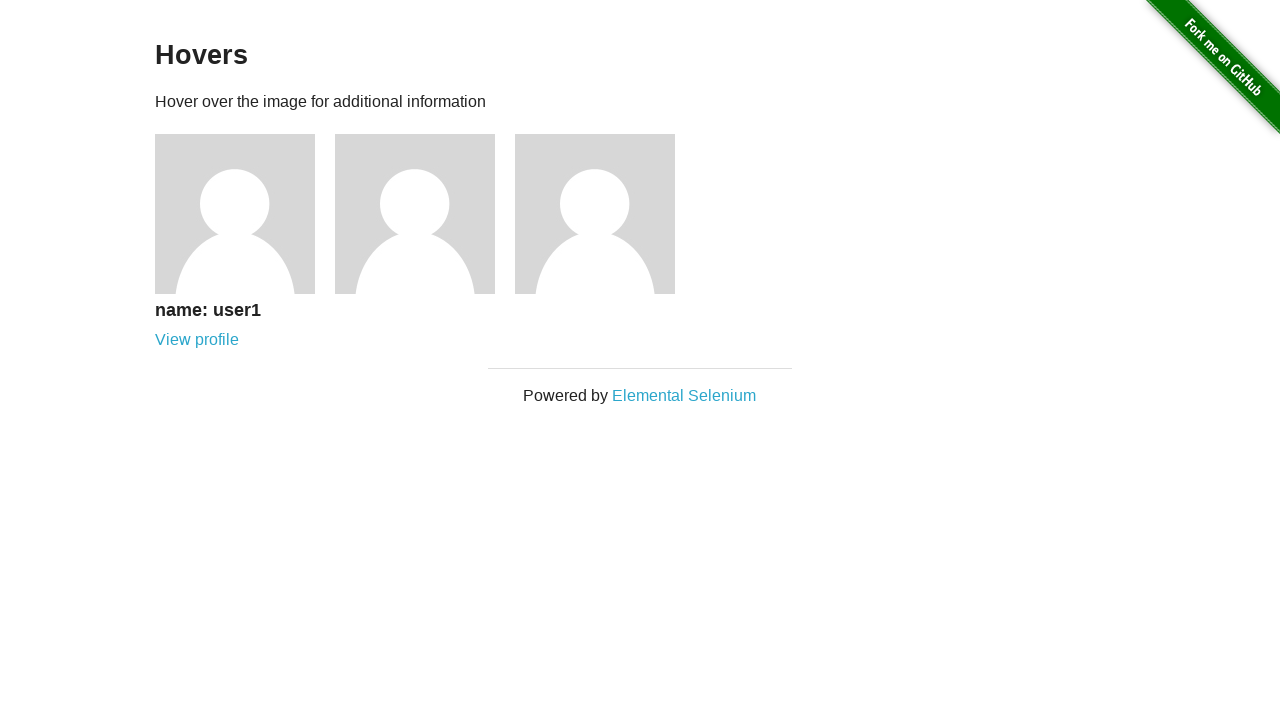

Clicked the 'View profile' link that appeared after hovering at (197, 340) on (//a[contains(text(),'View profile')])[1]
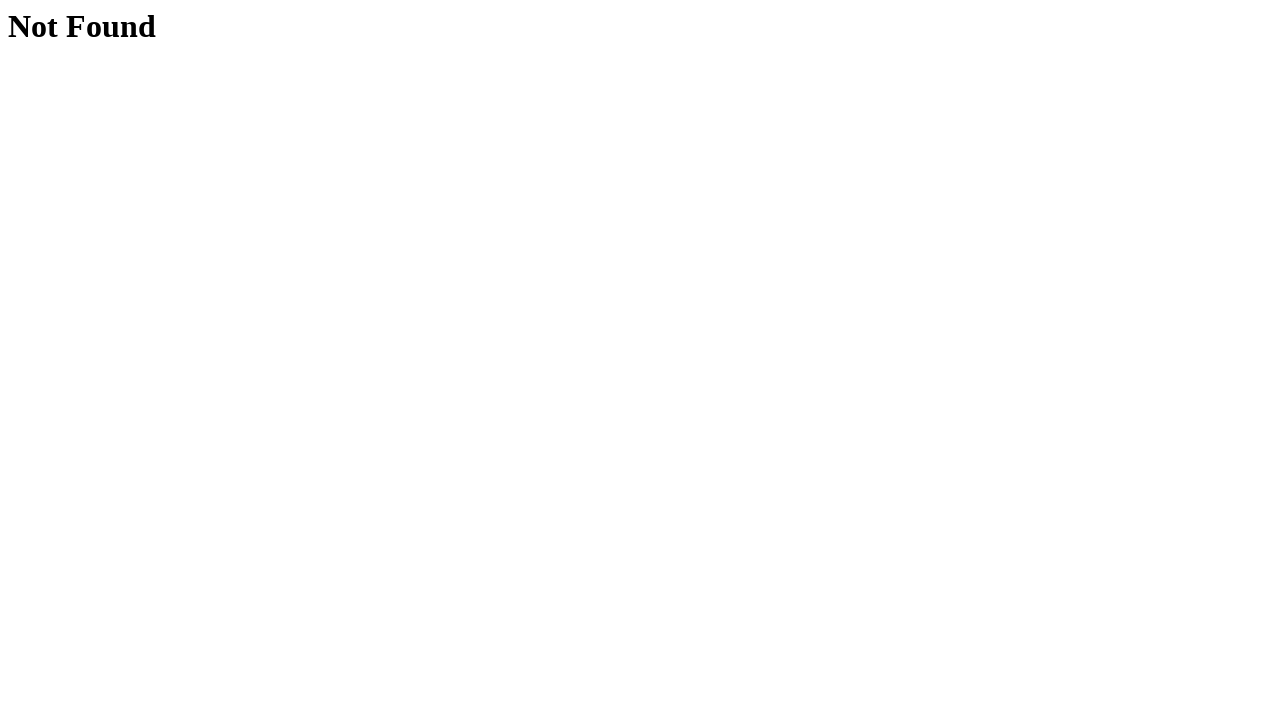

Verified navigation to user profile page (users/1)
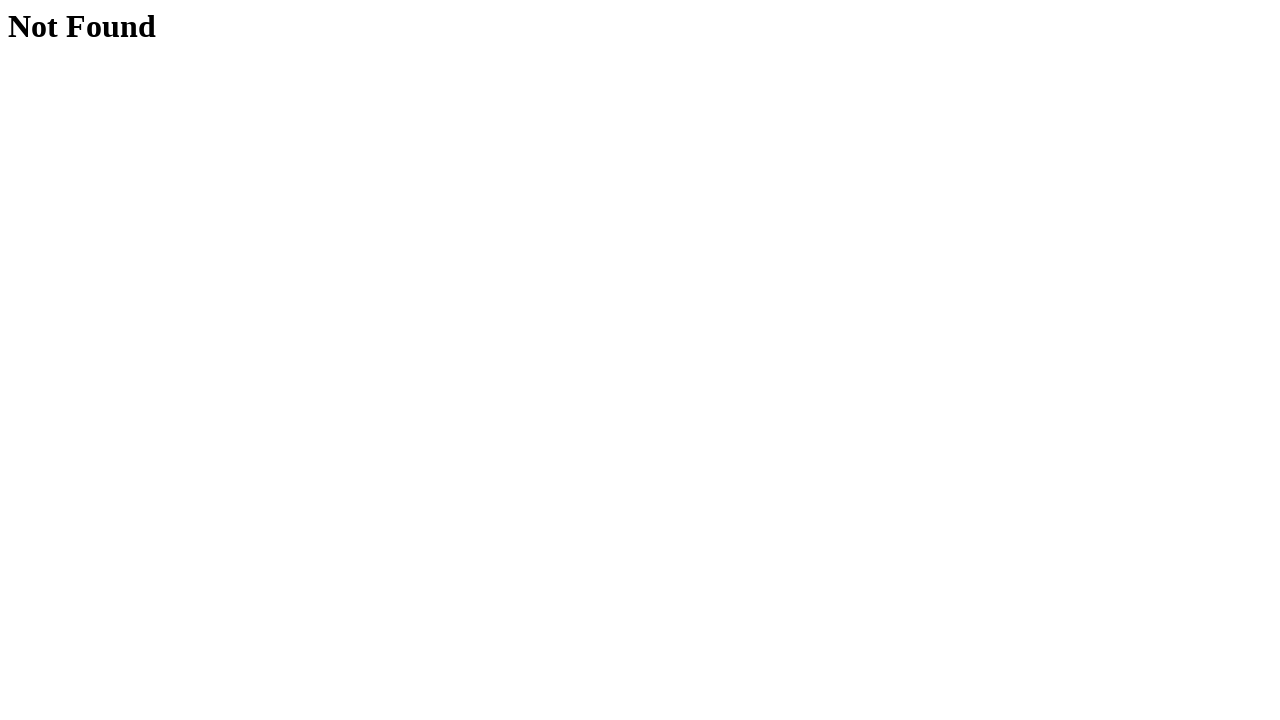

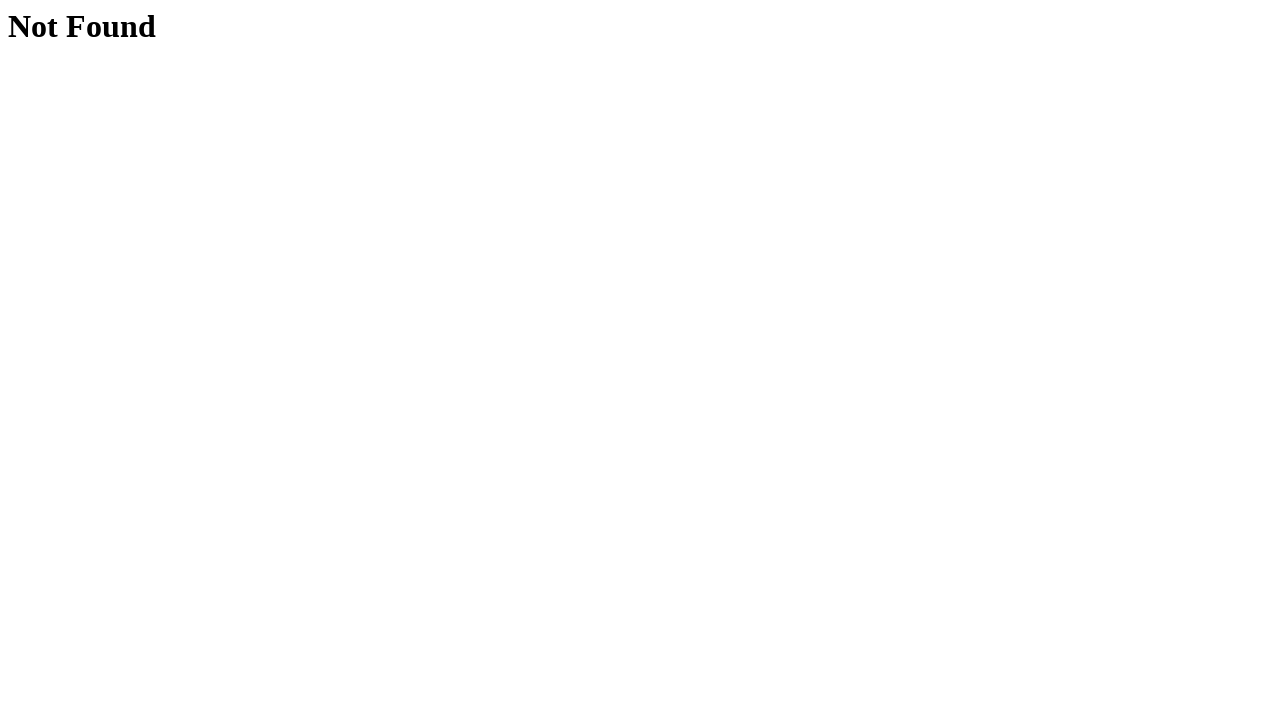